Navigates to a login practice page to verify the page loads correctly

Starting URL: https://rahulshettyacademy.com/loginpagePractise/

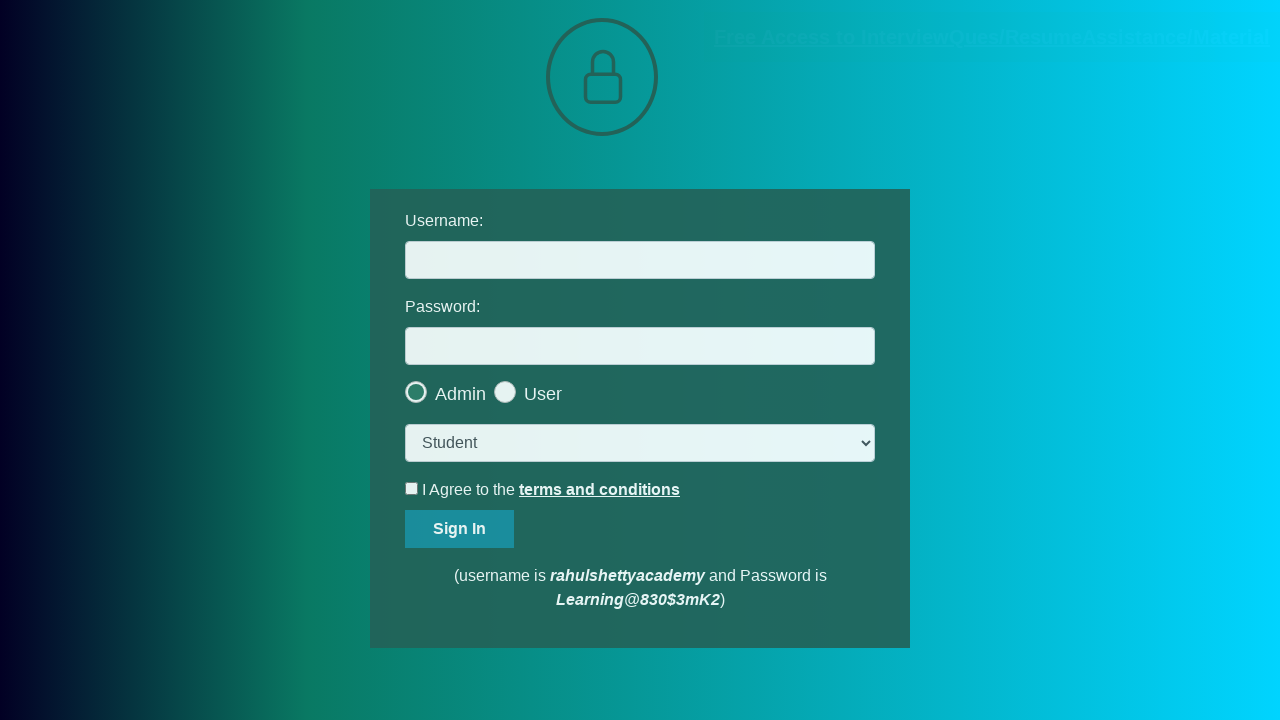

Waited for DOM content to load on login practice page
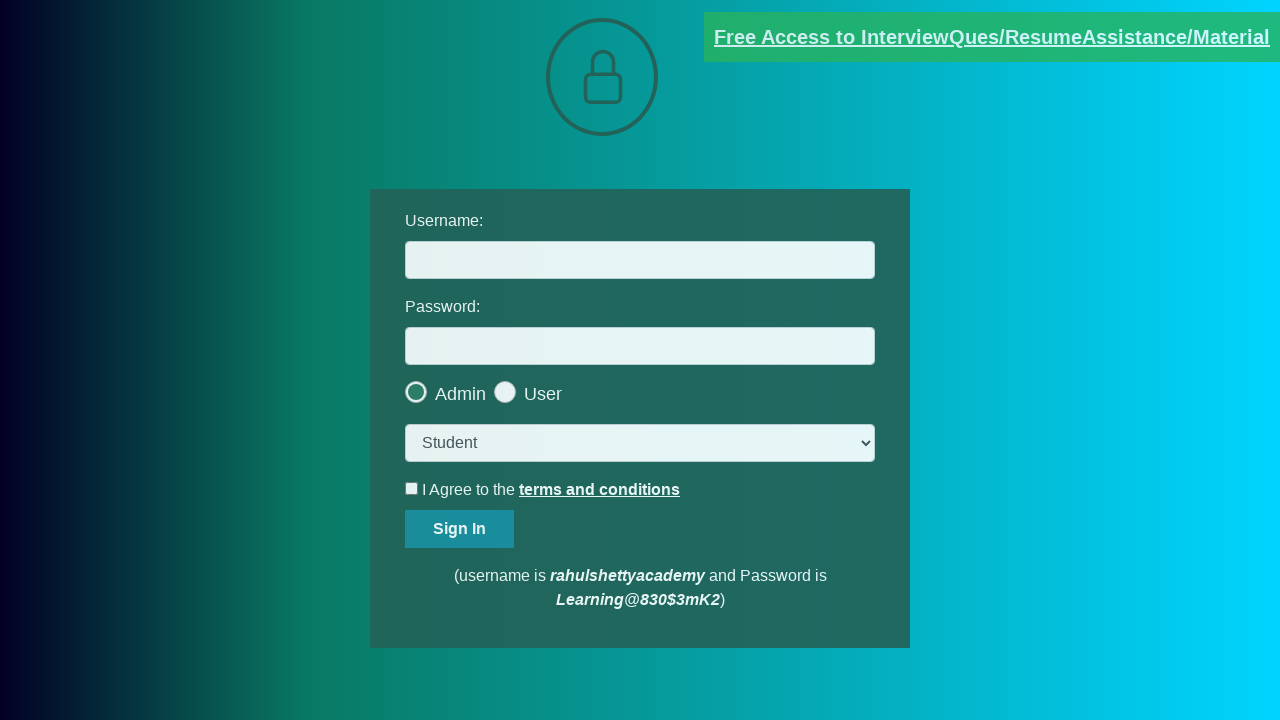

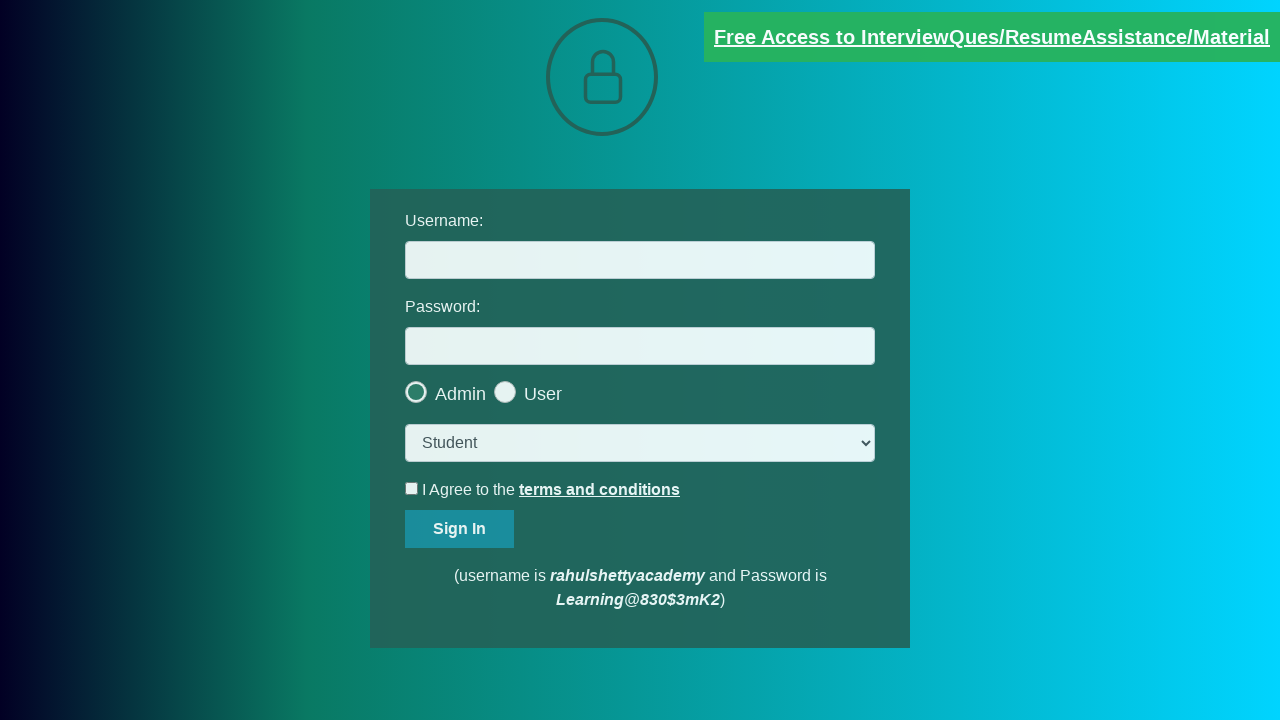